Tests file download functionality by clicking on a download link and verifying the file downloads

Starting URL: https://the-internet.herokuapp.com/download

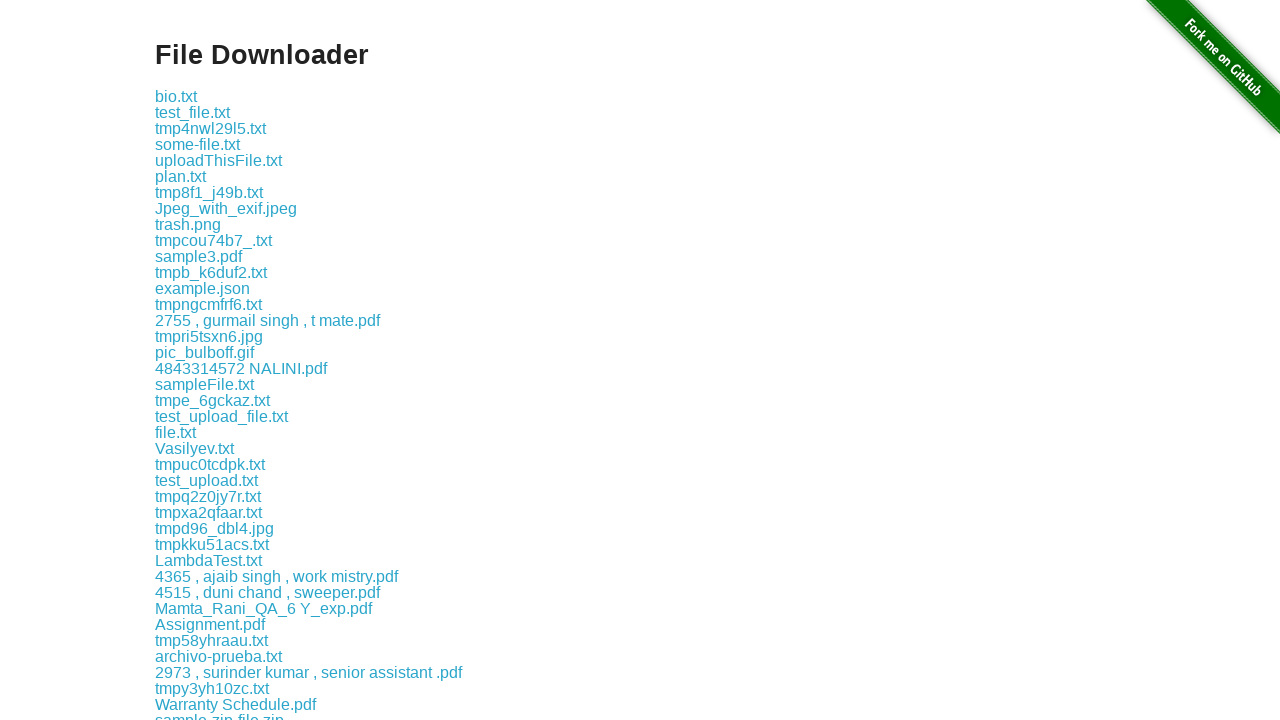

Clicked on LambdaTest.txt download link at (208, 560) on a:text('LambdaTest.txt')
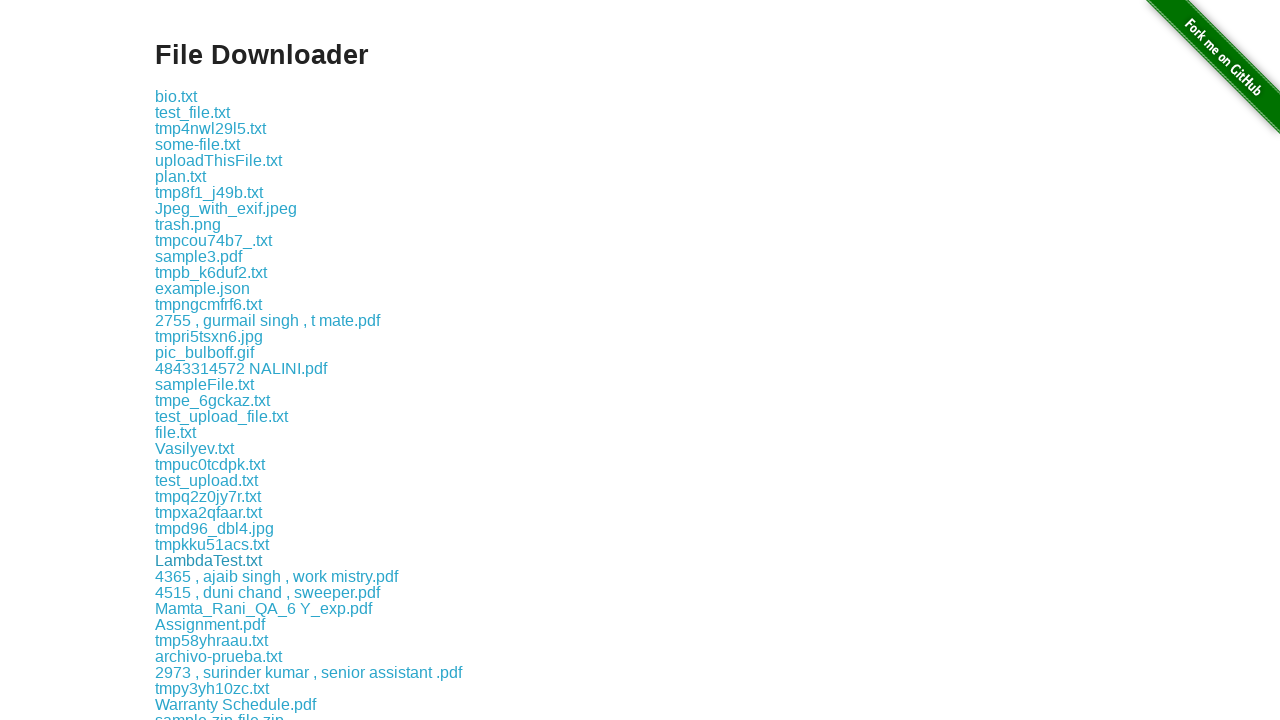

Waited 3 seconds for file download to complete
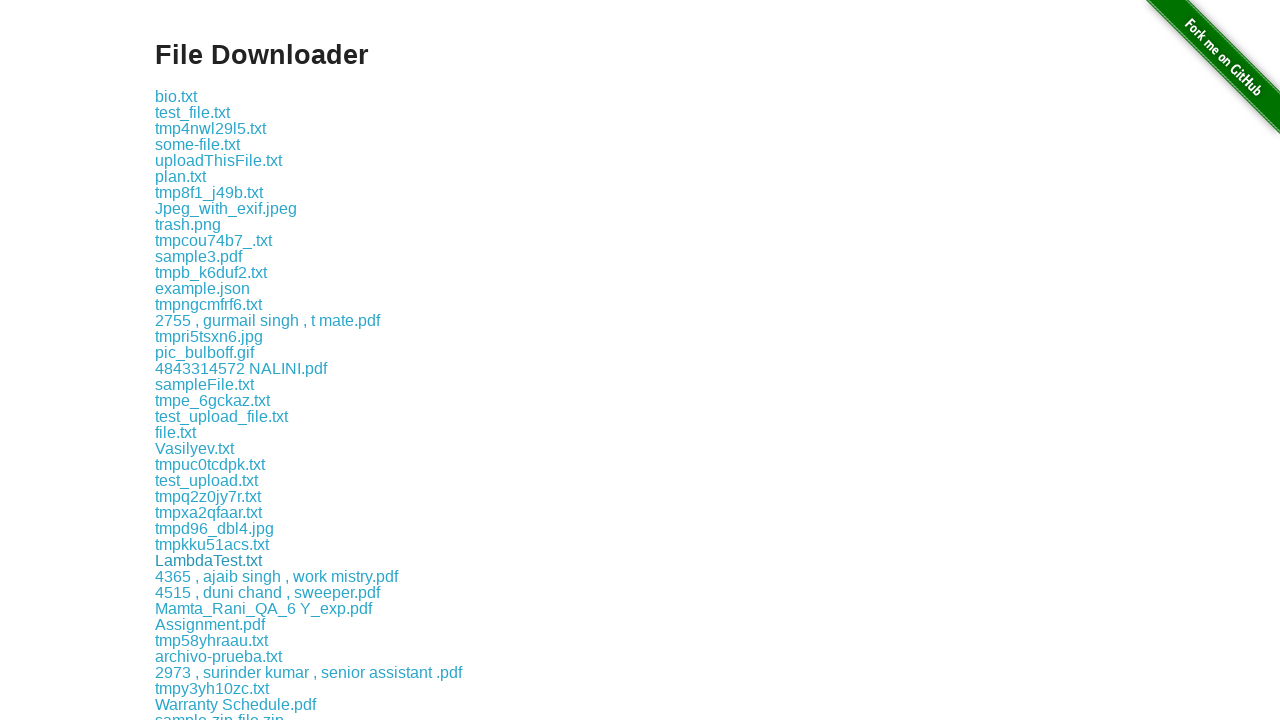

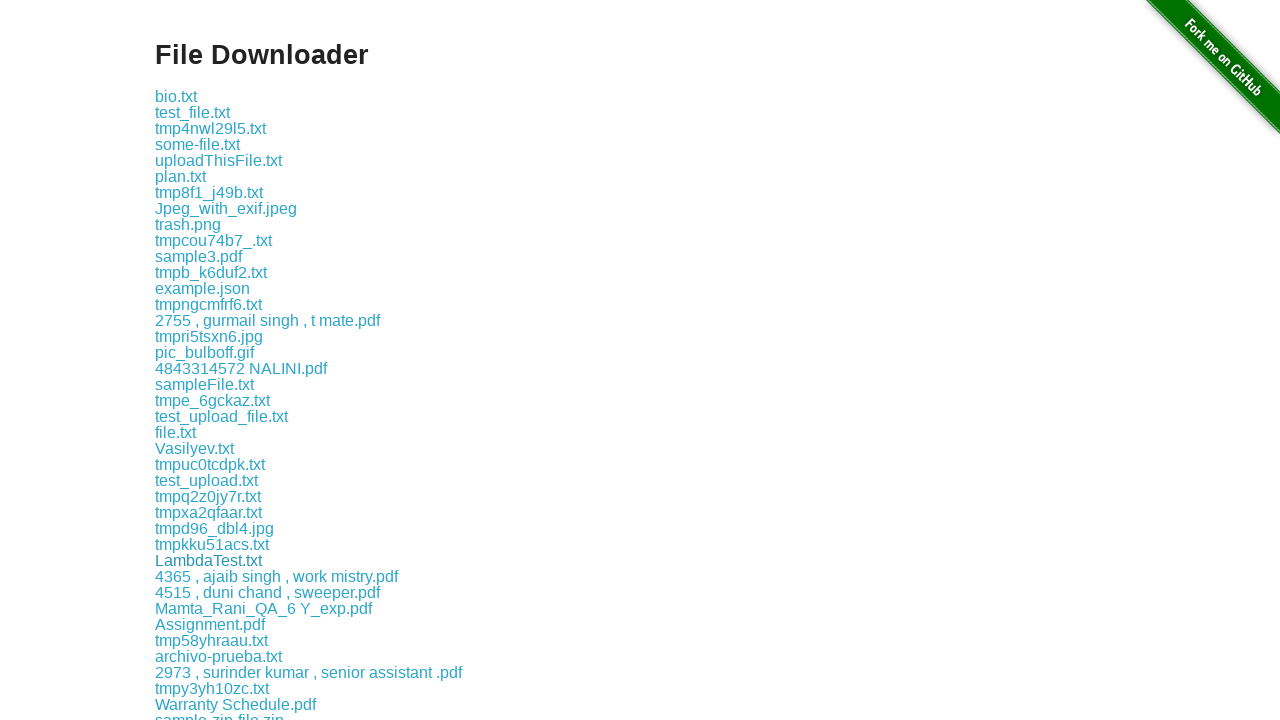